Tests flight booking dropdown functionality by selecting passenger count and origin/destination cities

Starting URL: https://rahulshettyacademy.com/dropdownsPractise/

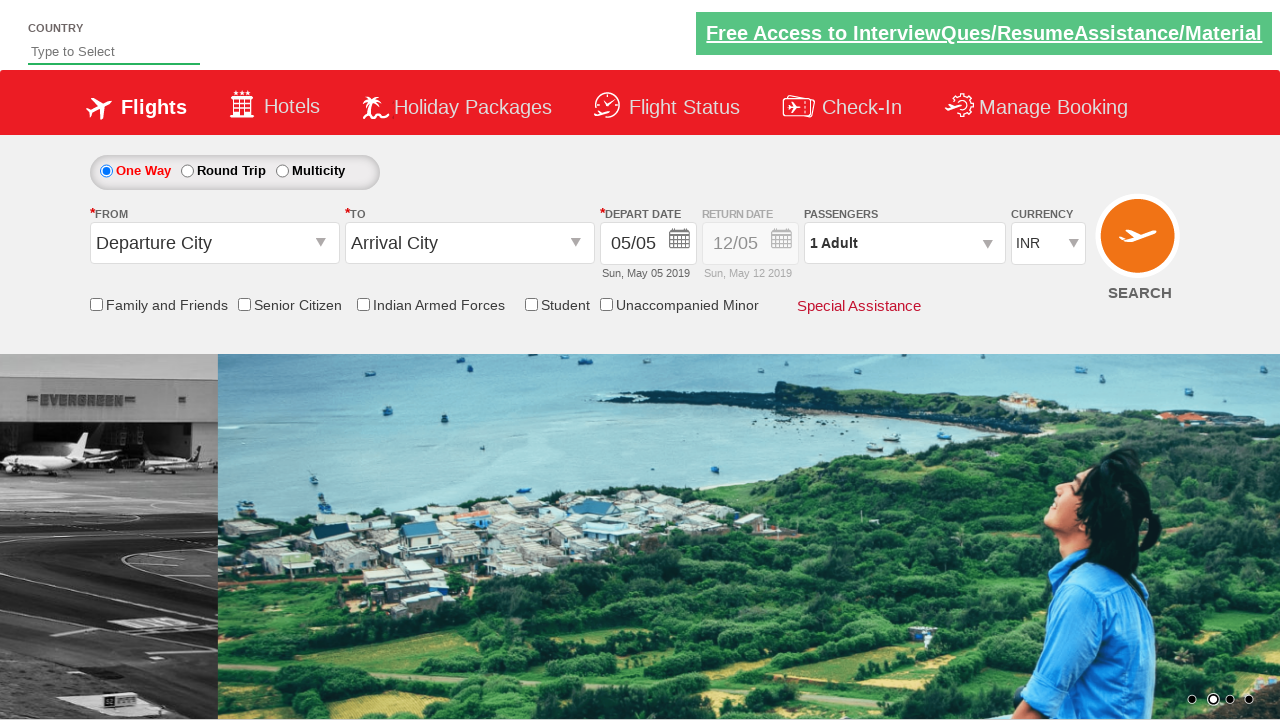

Clicked on passenger info dropdown at (904, 243) on #divpaxinfo
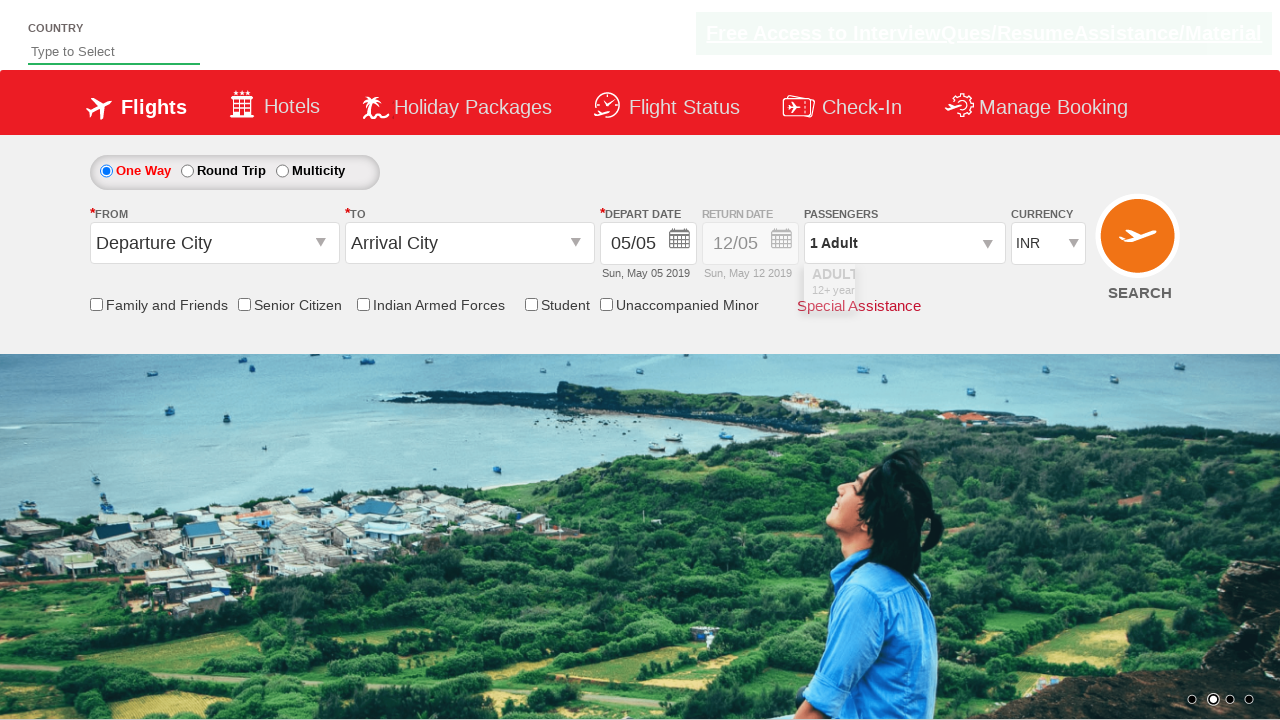

Waited for passenger dropdown to be ready
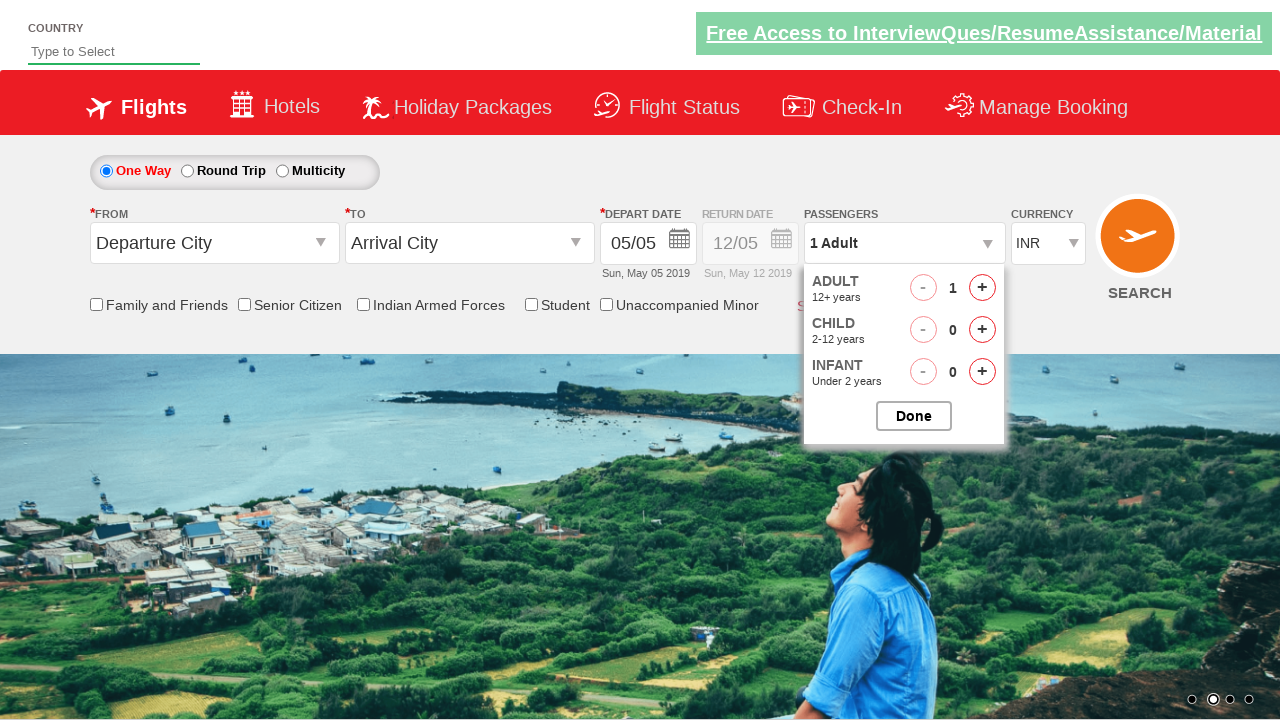

Clicked 'Add Adult' button (iteration 1 of 4) at (982, 288) on #hrefIncAdt
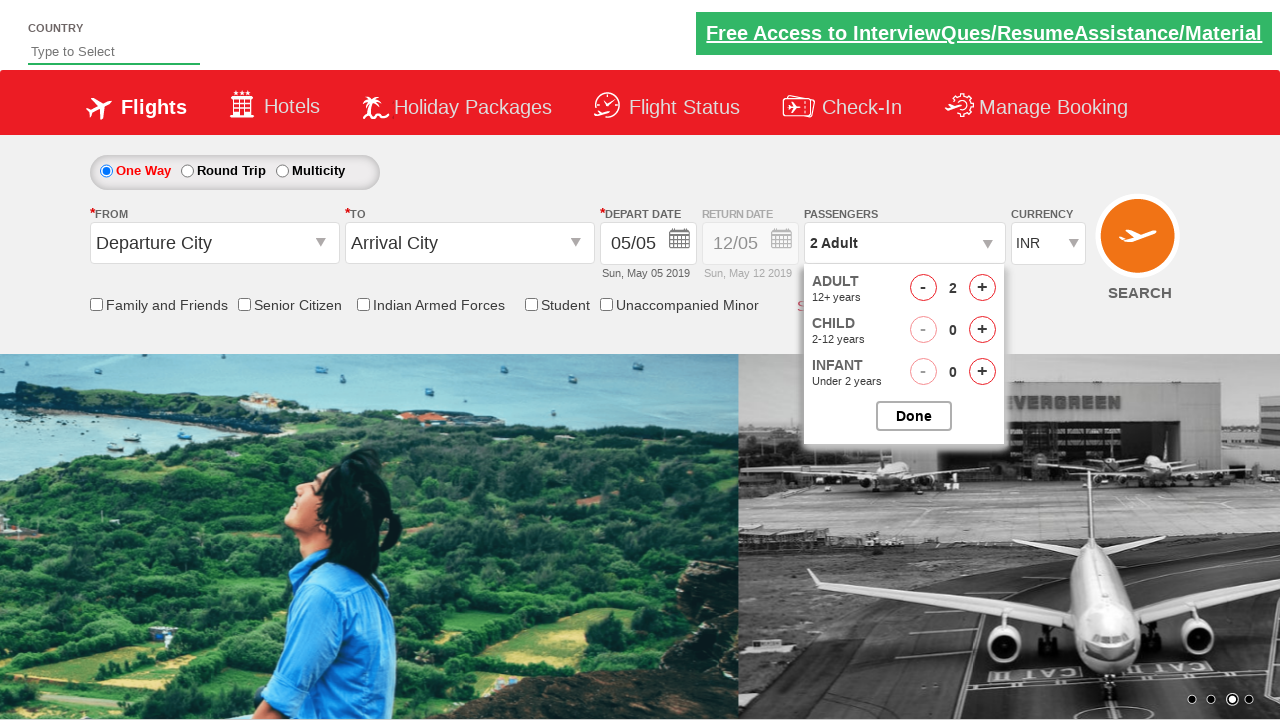

Clicked 'Add Adult' button (iteration 2 of 4) at (982, 288) on #hrefIncAdt
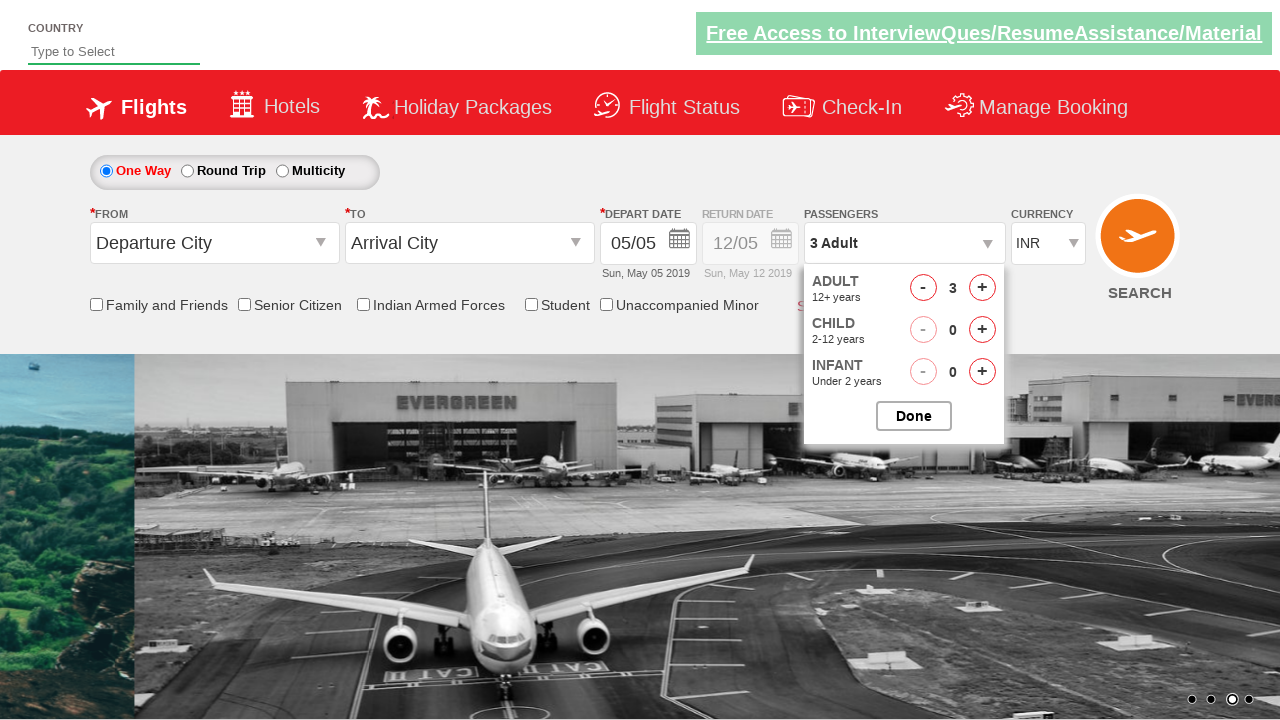

Clicked 'Add Adult' button (iteration 3 of 4) at (982, 288) on #hrefIncAdt
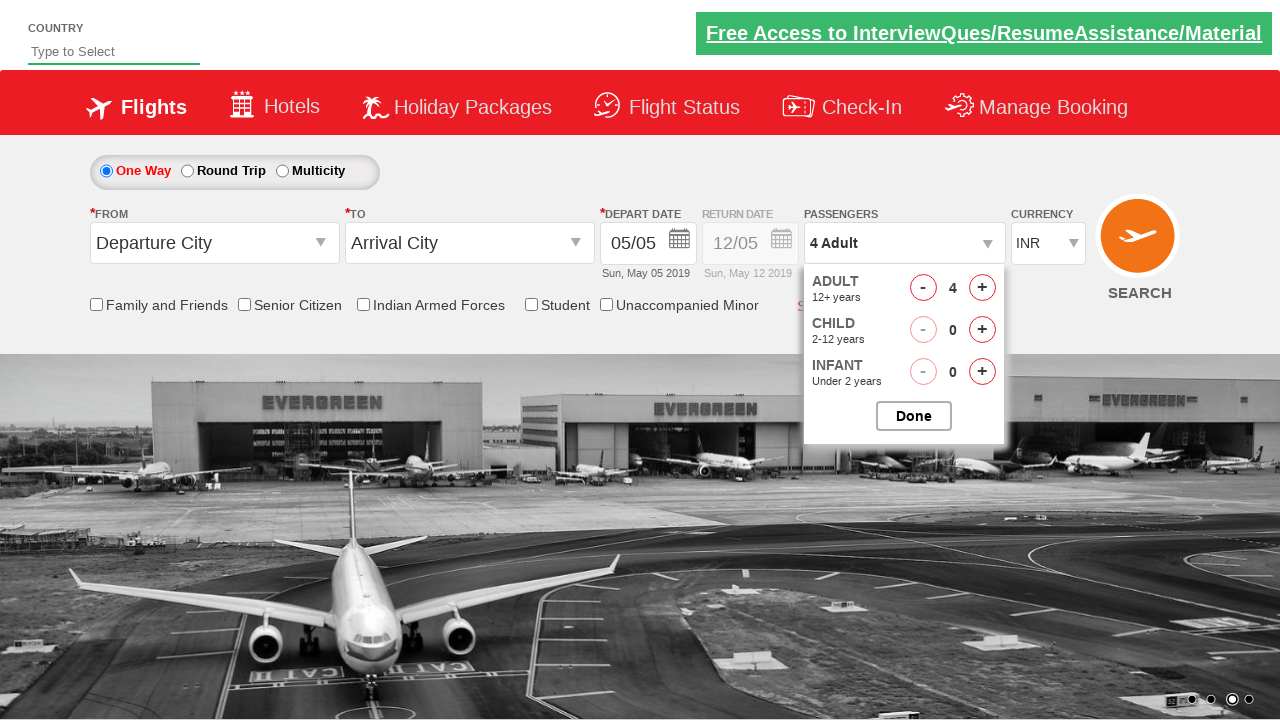

Clicked 'Add Adult' button (iteration 4 of 4) at (982, 288) on #hrefIncAdt
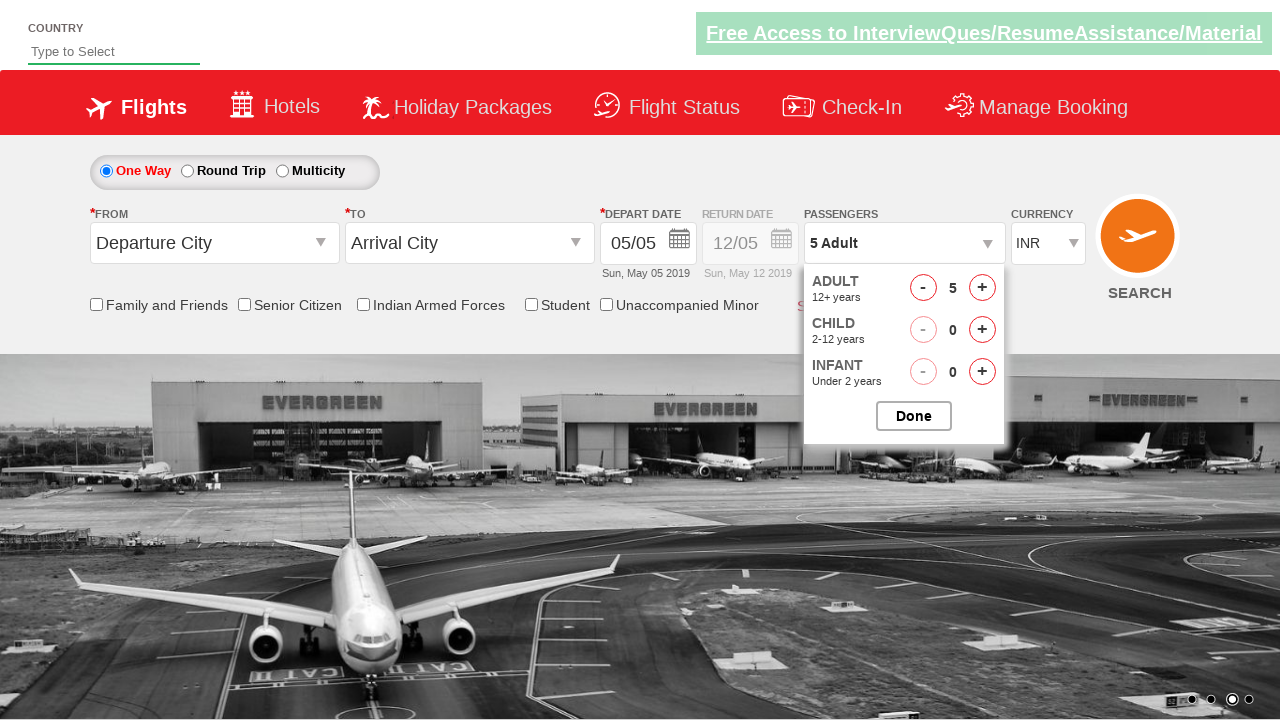

Closed passenger selection dropdown at (914, 416) on #btnclosepaxoption
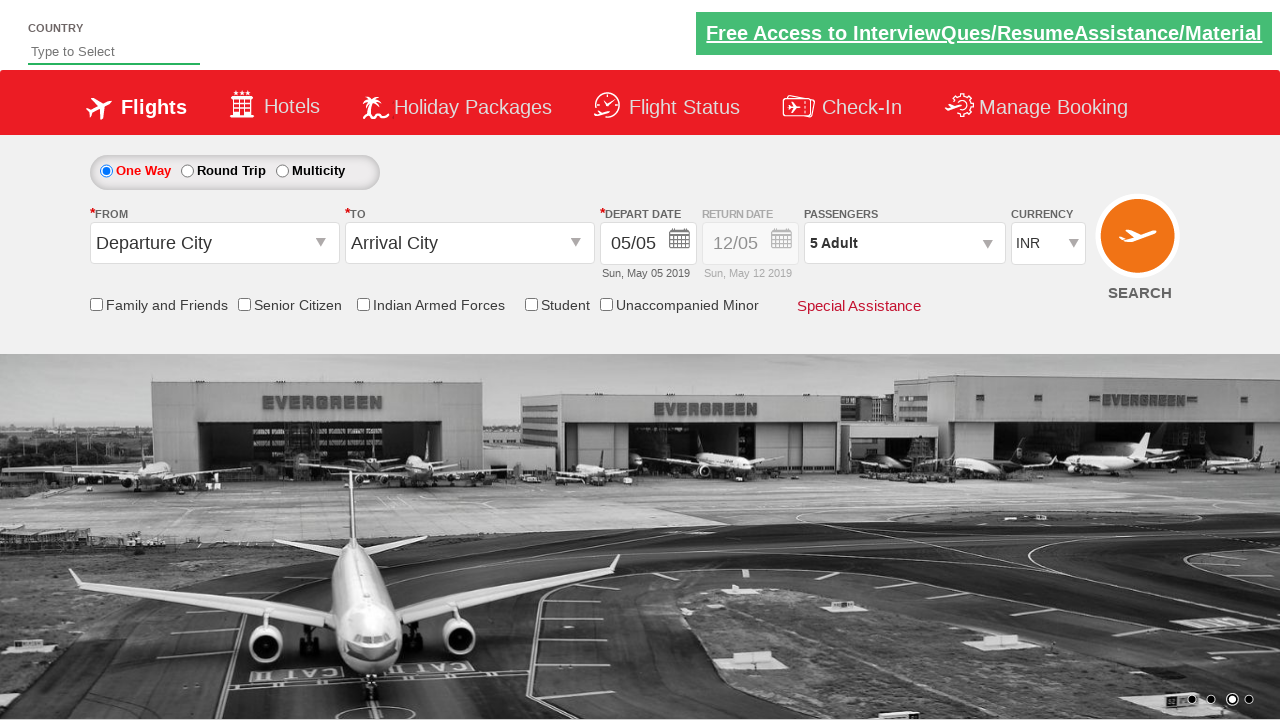

Clicked on origin station dropdown at (214, 243) on #ctl00_mainContent_ddl_originStation1_CTXT
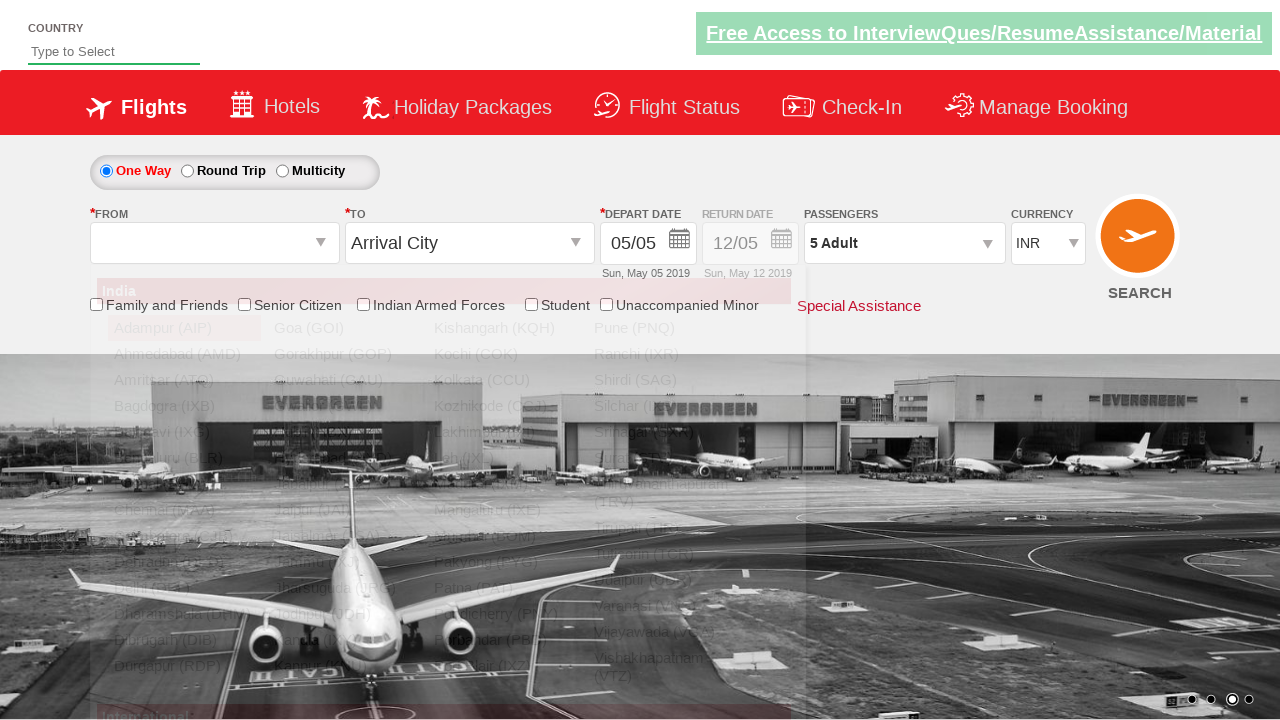

Selected Bangalore (BLR) as origin city at (184, 458) on xpath=//a[@value='BLR']
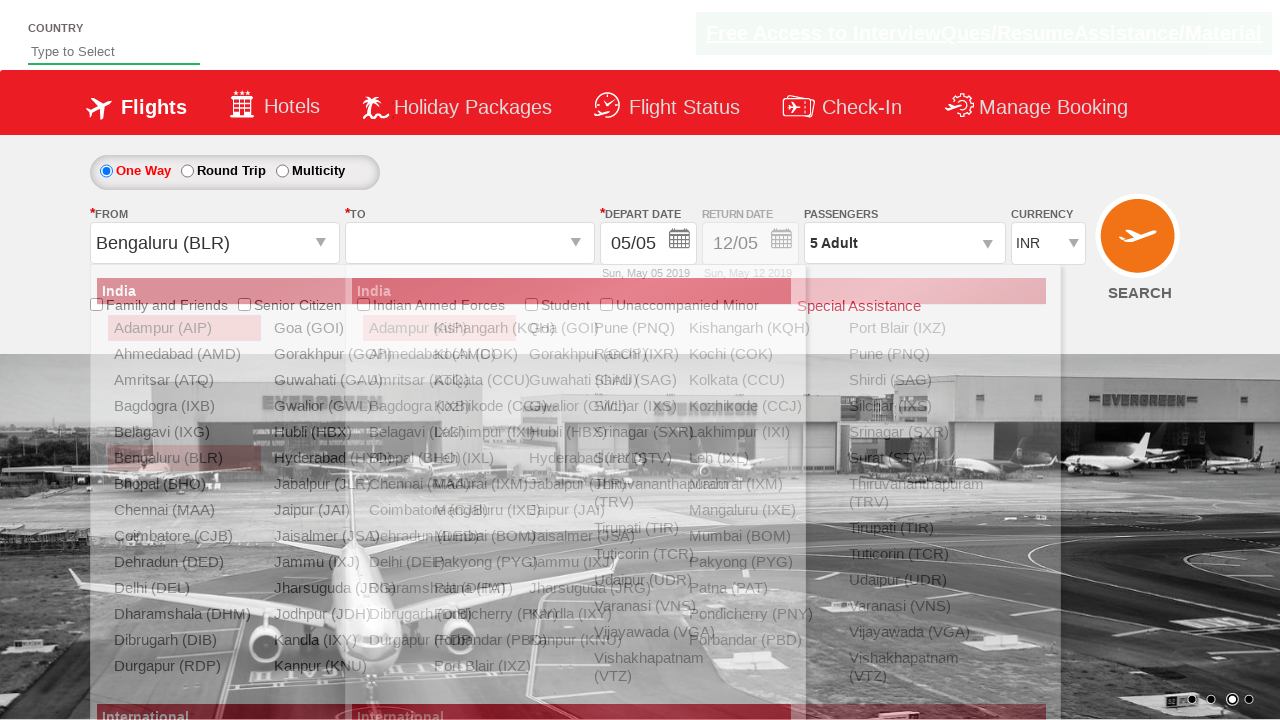

Waited for destination dropdown to be ready
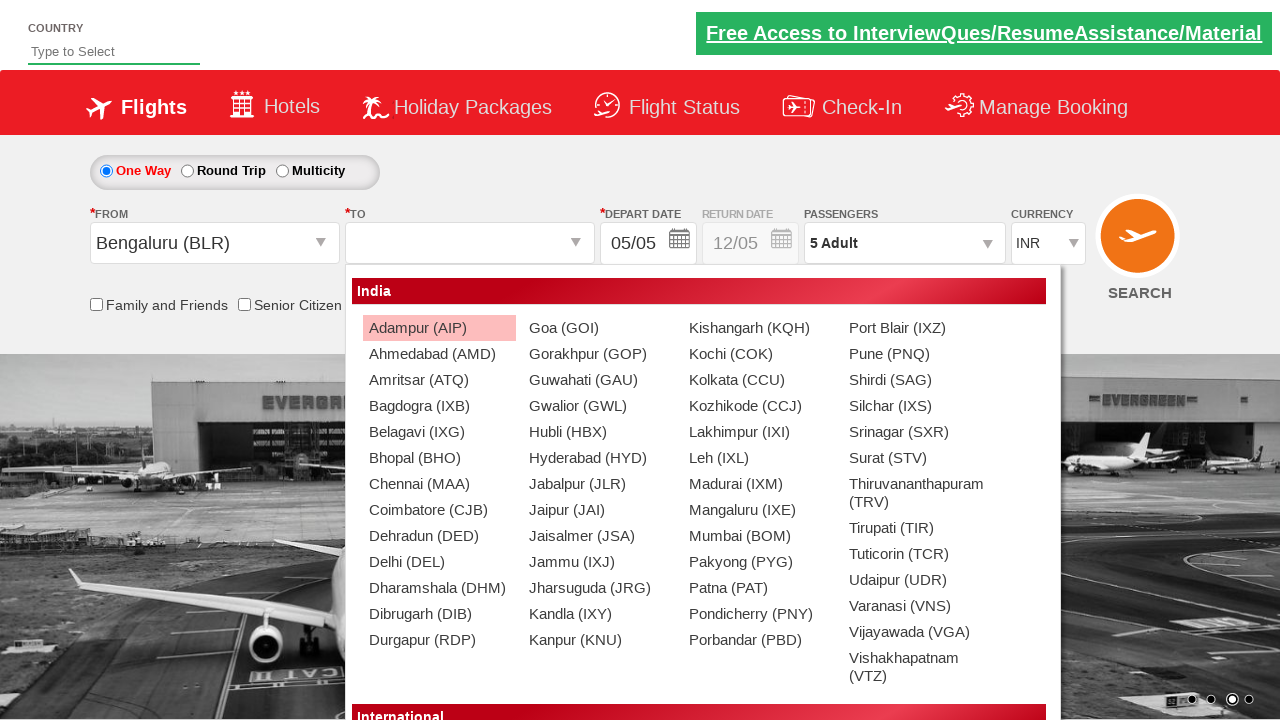

Selected Chennai (MAA) as destination city at (439, 484) on xpath=//div[@id='glsctl00_mainContent_ddl_destinationStation1_CTNR']//a[@value='
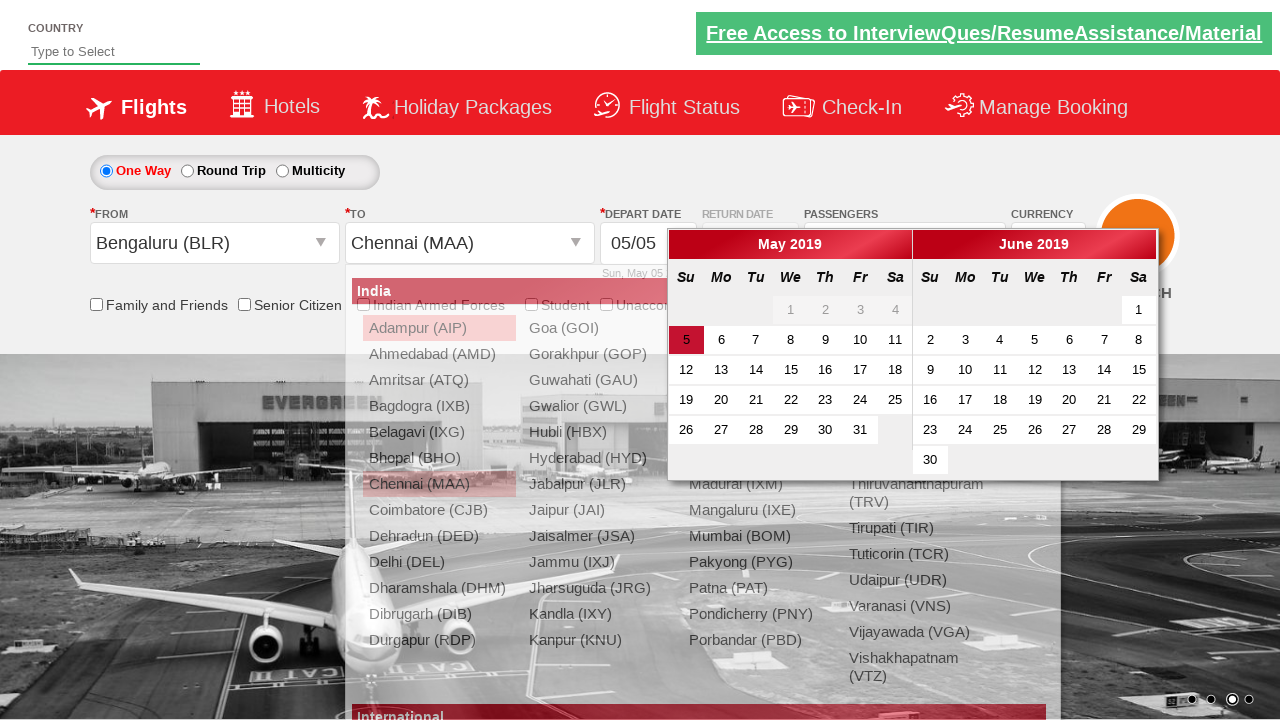

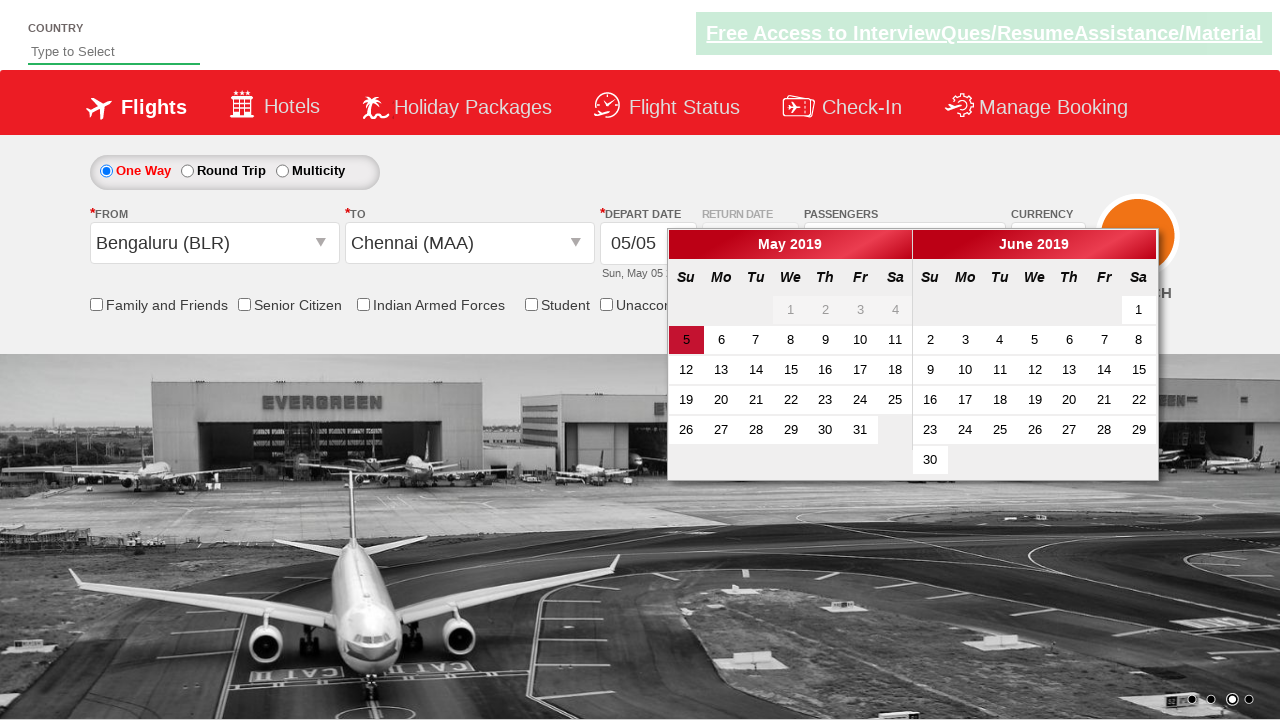